Tests dropdown select functionality by choosing different options and verifying the result message

Starting URL: https://acctabootcamp.github.io/site/examples/actions

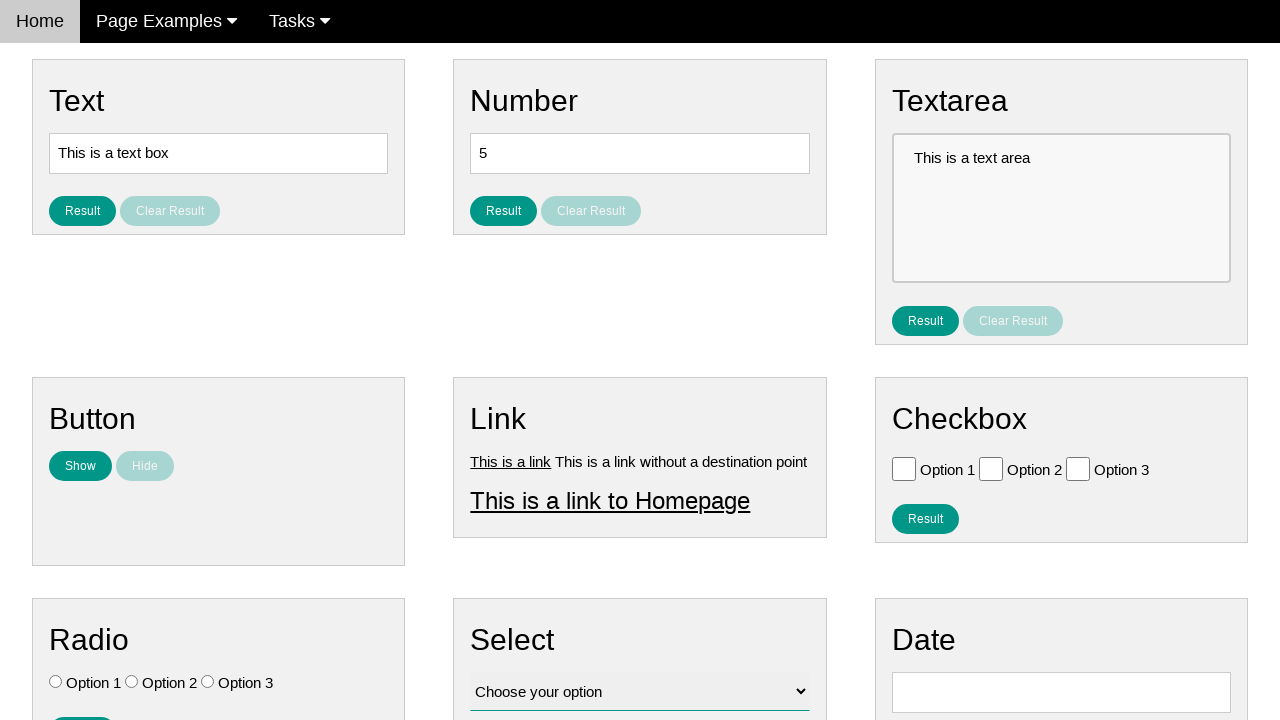

Selected 'Option 3' from dropdown on #vfb-12
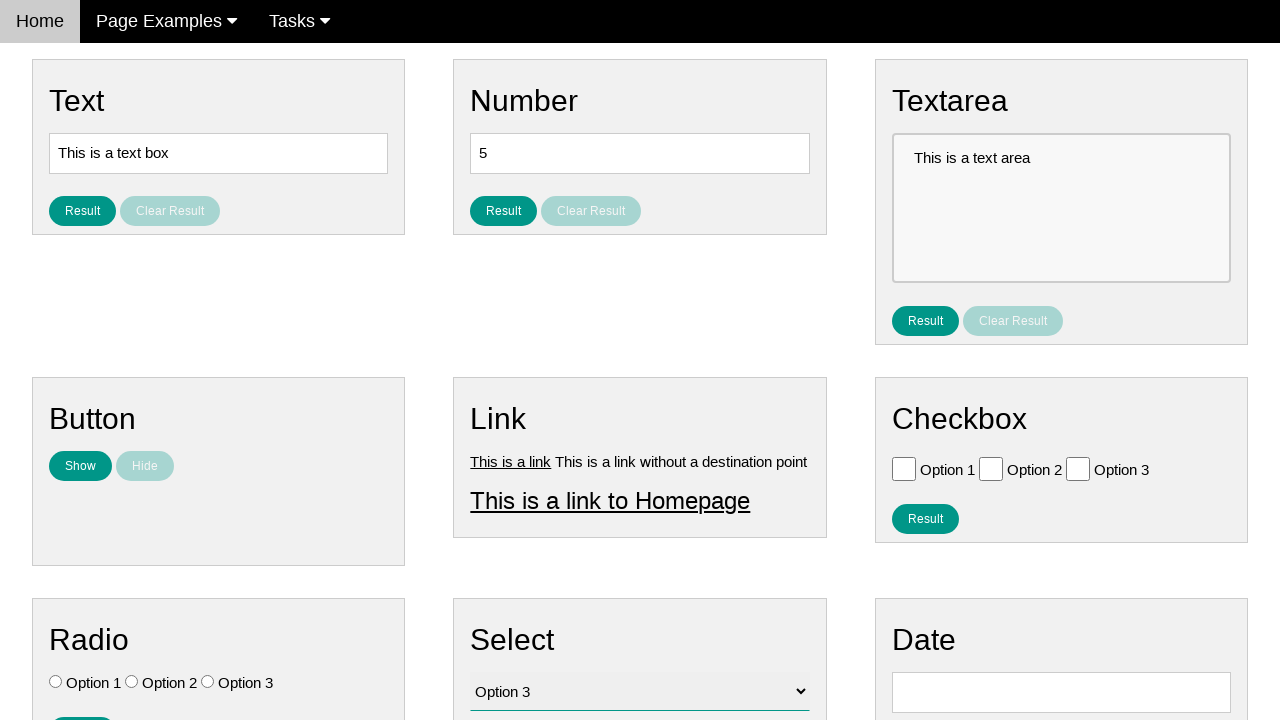

Selected 'Option 2' from dropdown on #vfb-12
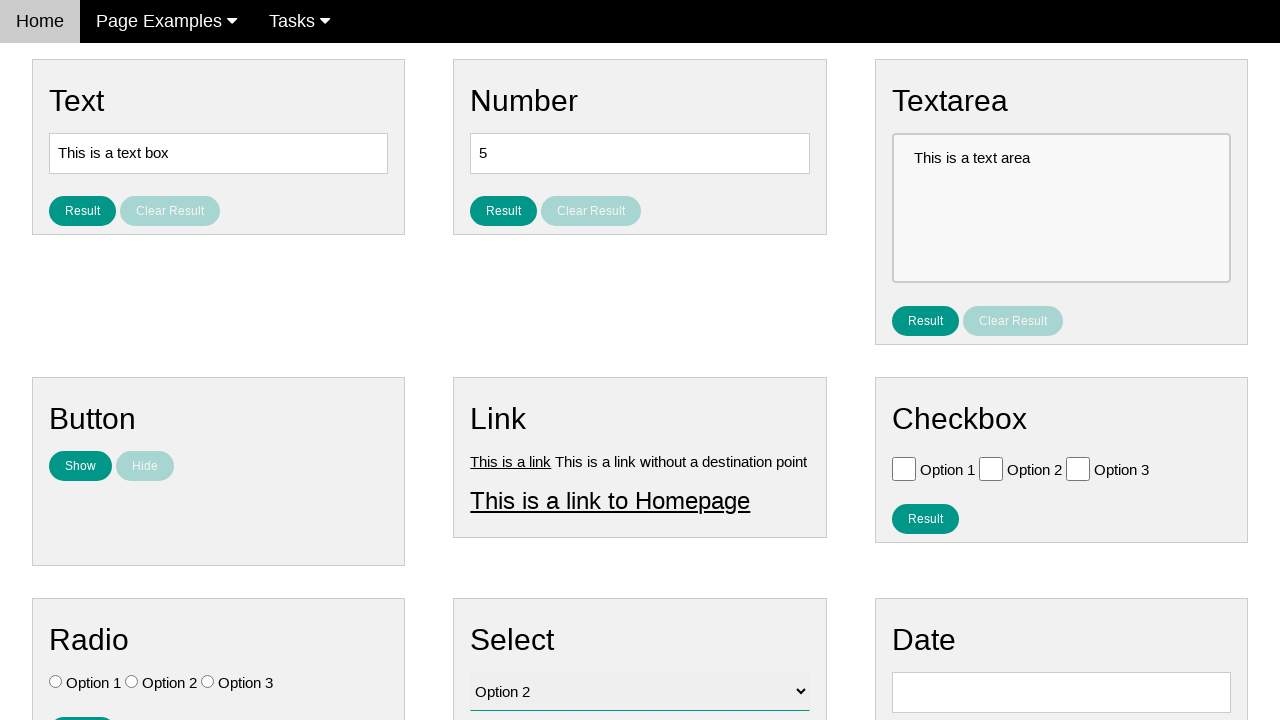

Clicked the result button to submit selection at (504, 424) on #result_button_select
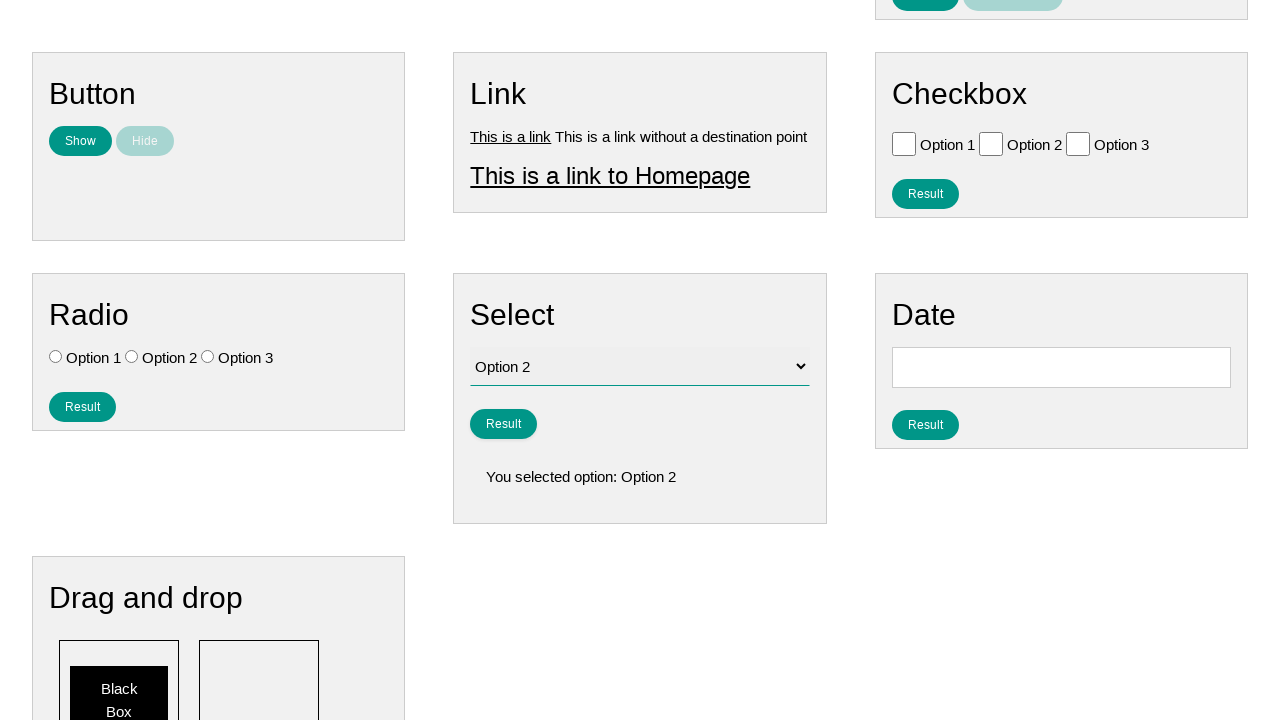

Result message appeared confirming selection
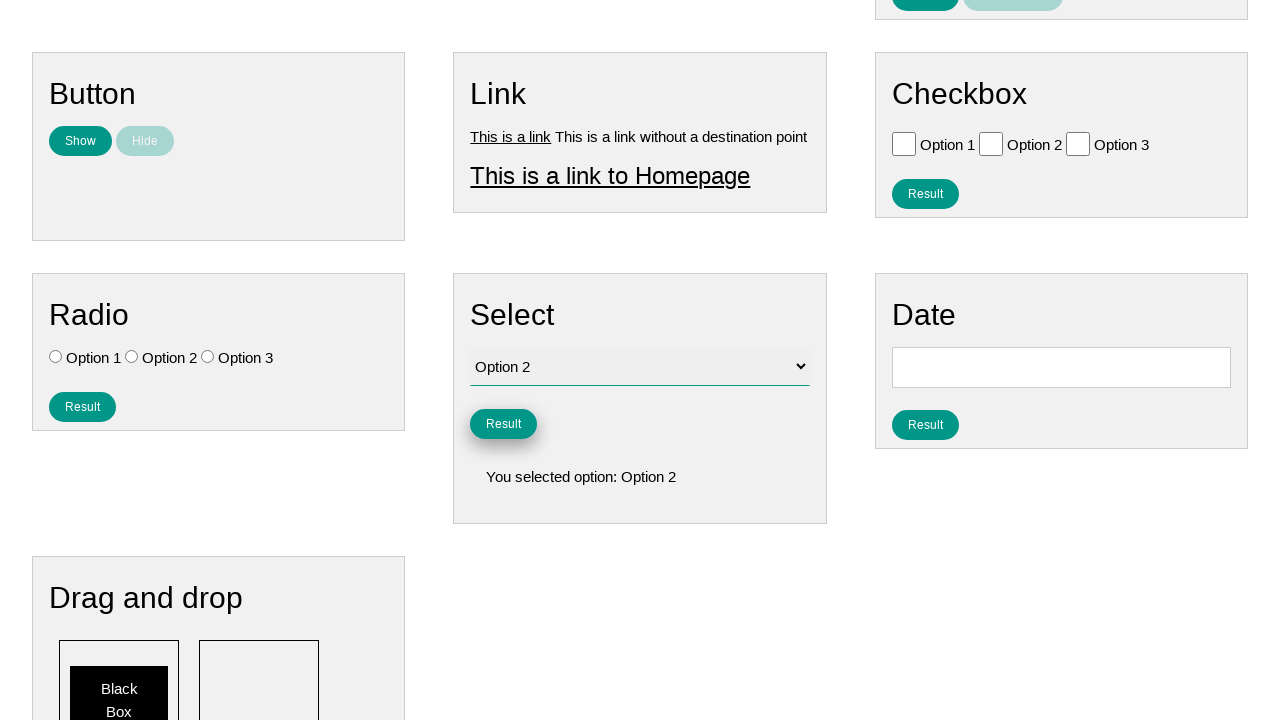

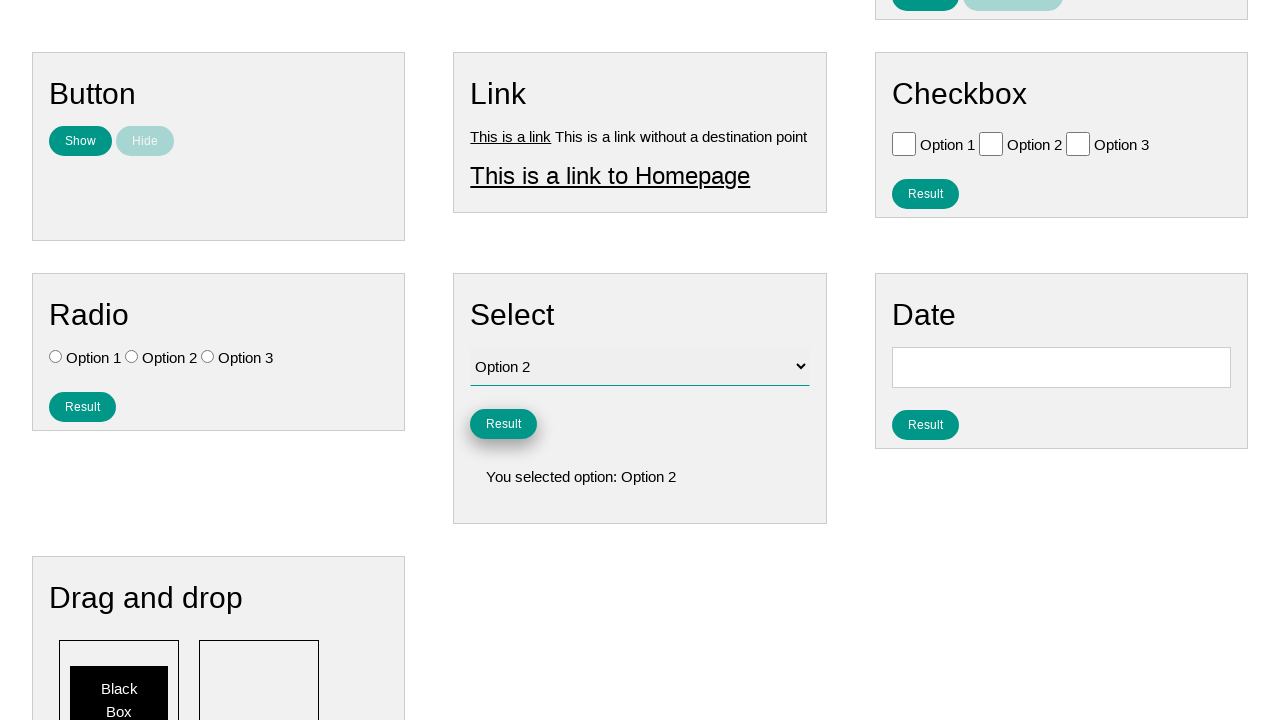